Clicks a button on the page to verify click functionality

Starting URL: https://atidcollege.co.il/Xamples/webdriveradvance.html

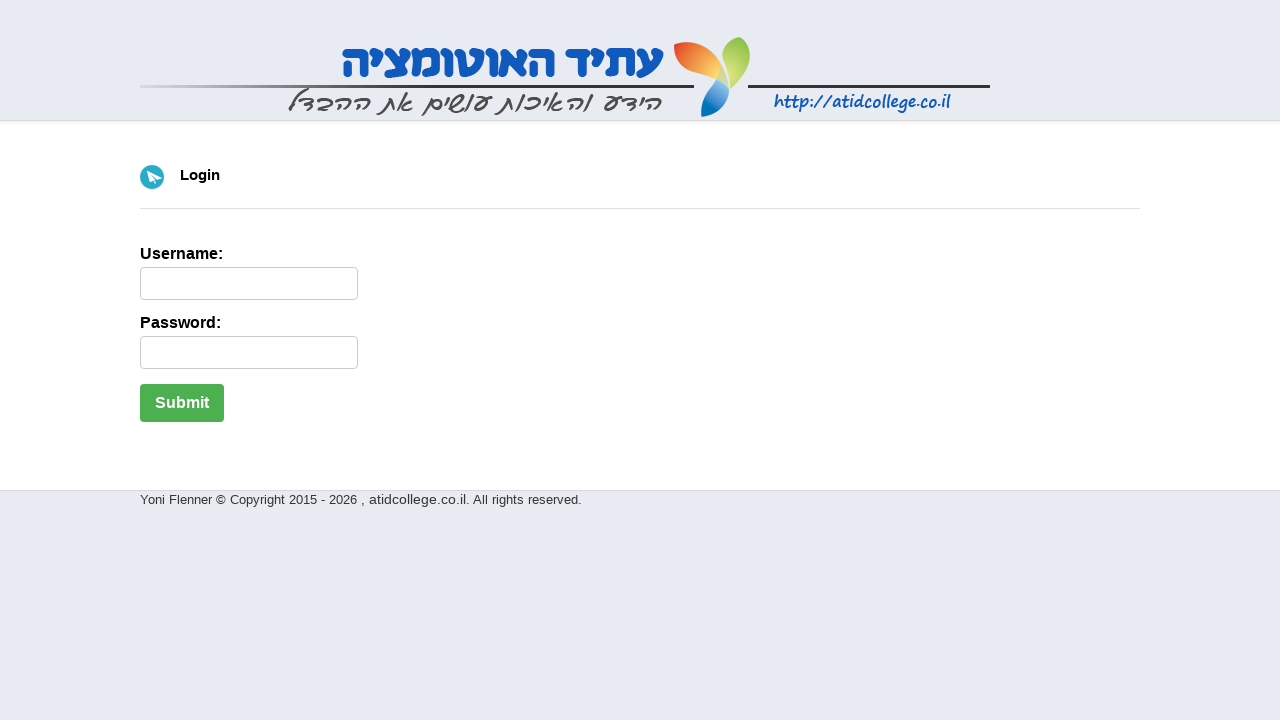

Clicked button to verify click functionality at (182, 403) on button
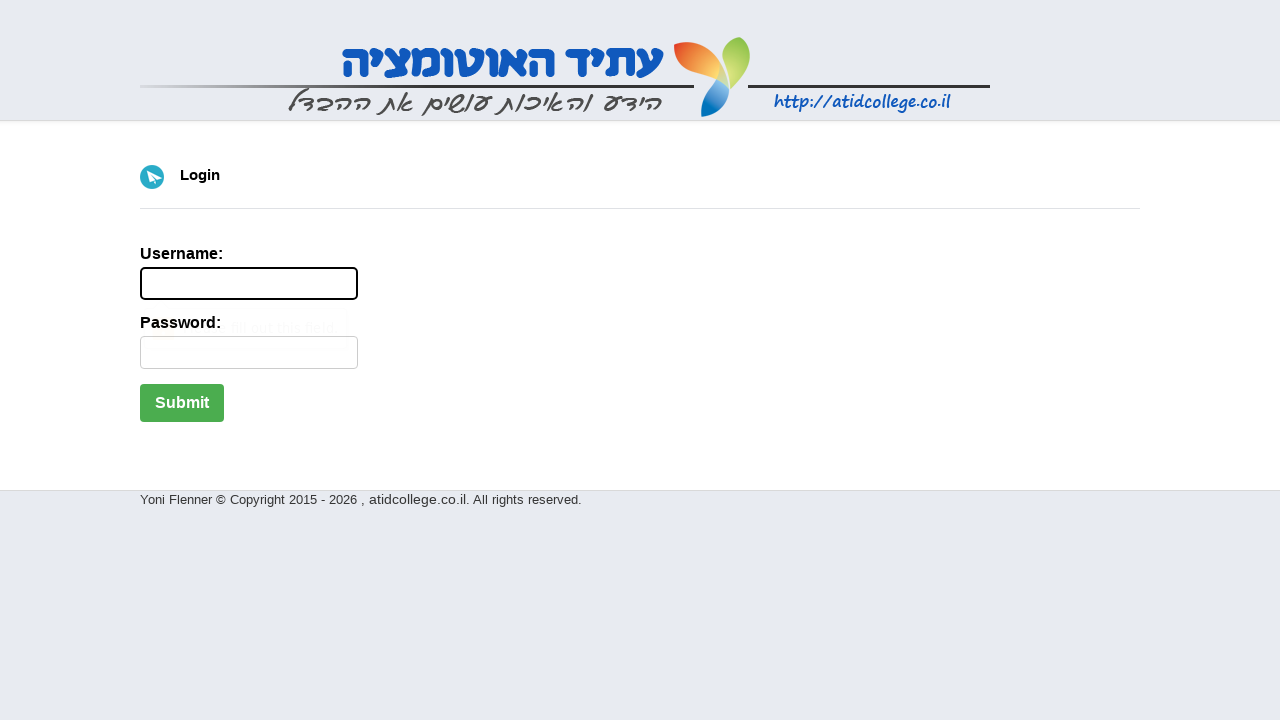

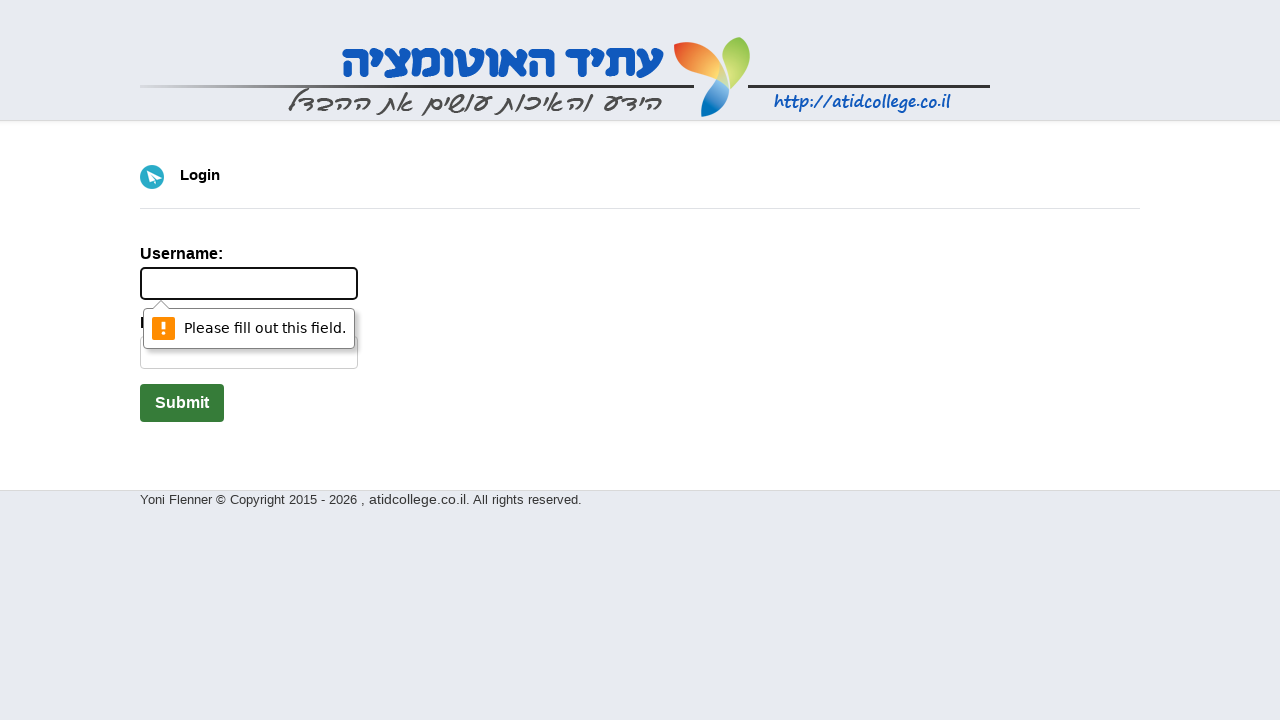